Tests multiple window/tab handling by clicking a link that opens a new tab, switching to it, and verifying the new tab's title

Starting URL: https://the-internet.herokuapp.com/

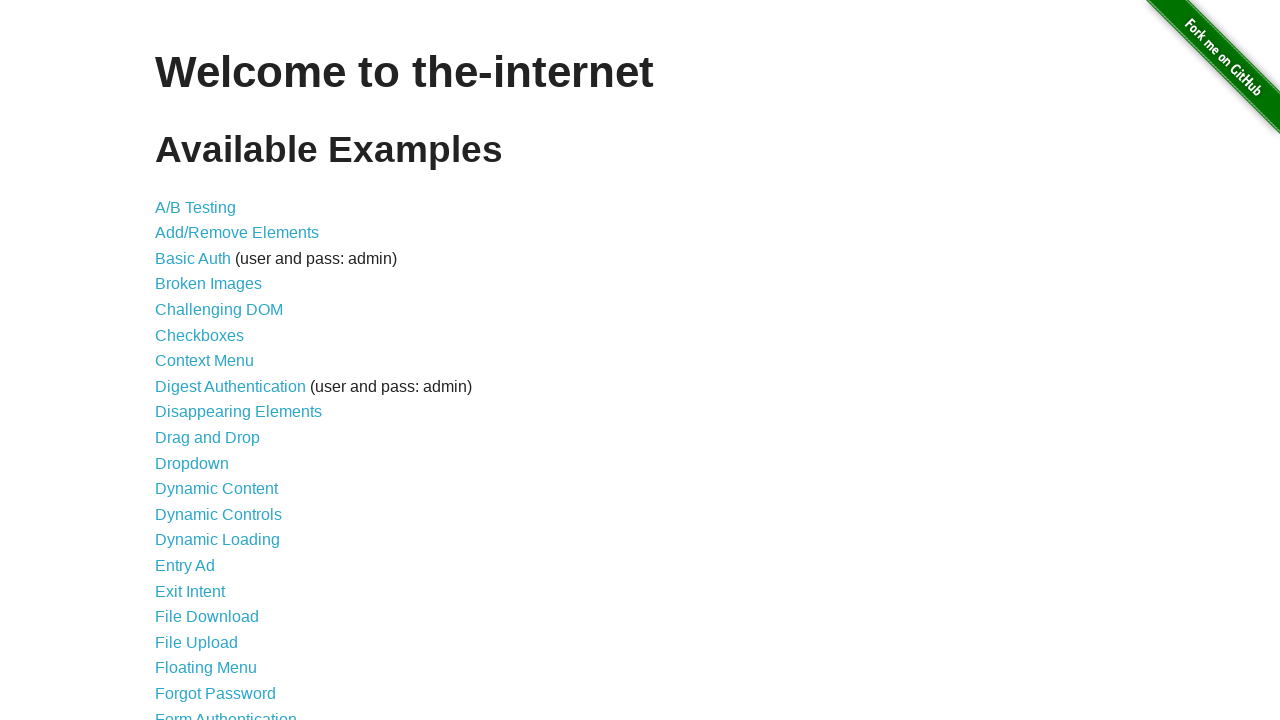

Clicked on 'Multiple Windows' link at (218, 369) on text='Multiple Windows'
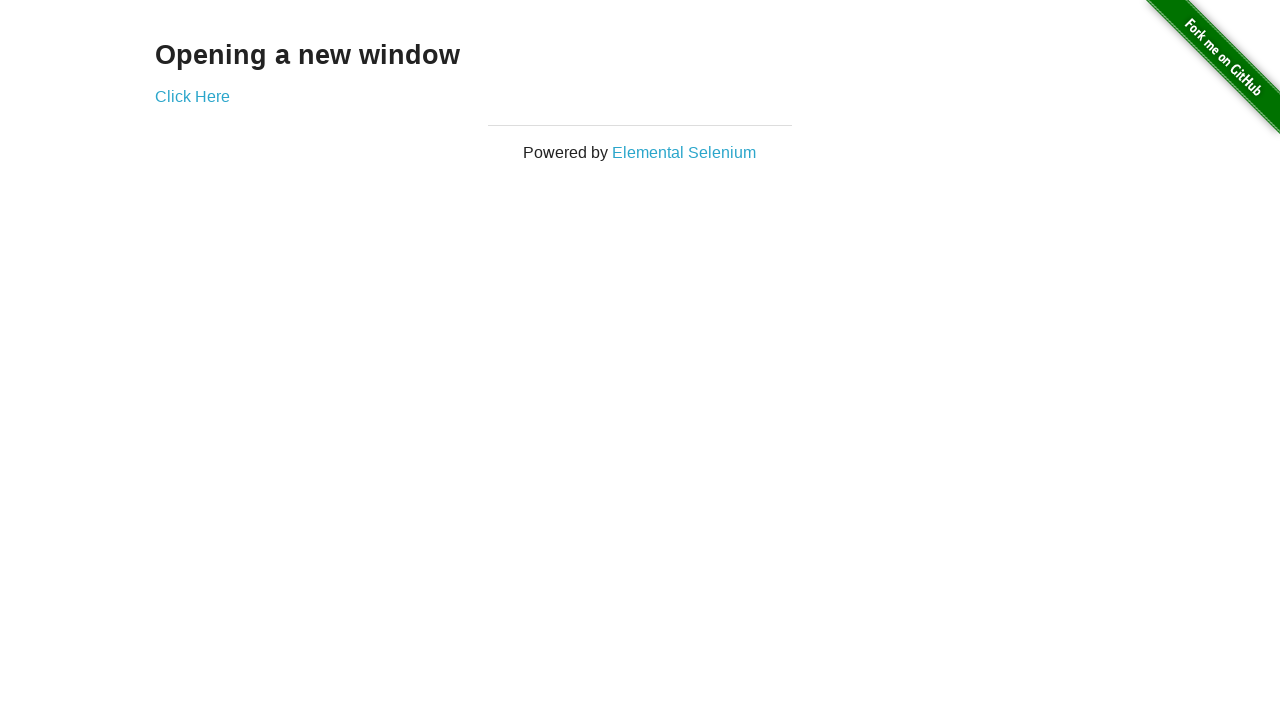

Multiple Windows page loaded (h3 selector found)
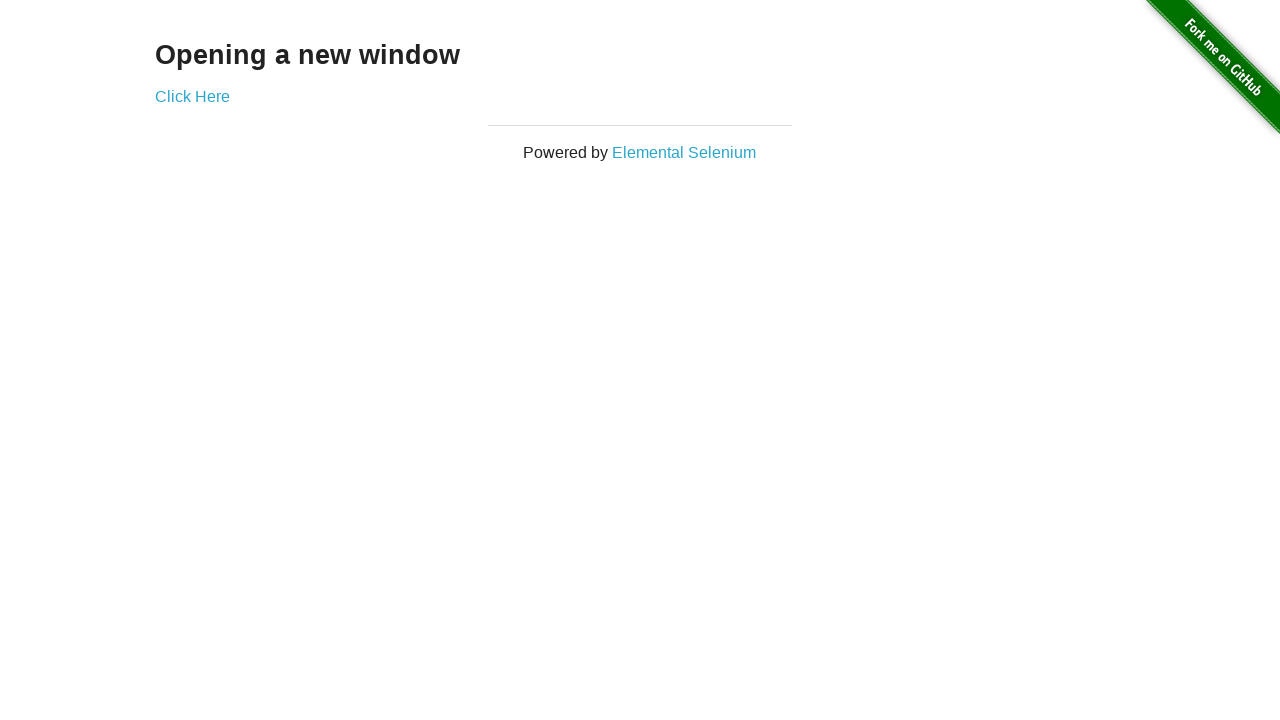

Clicked 'Click Here' link to open new tab at (192, 96) on text='Click Here'
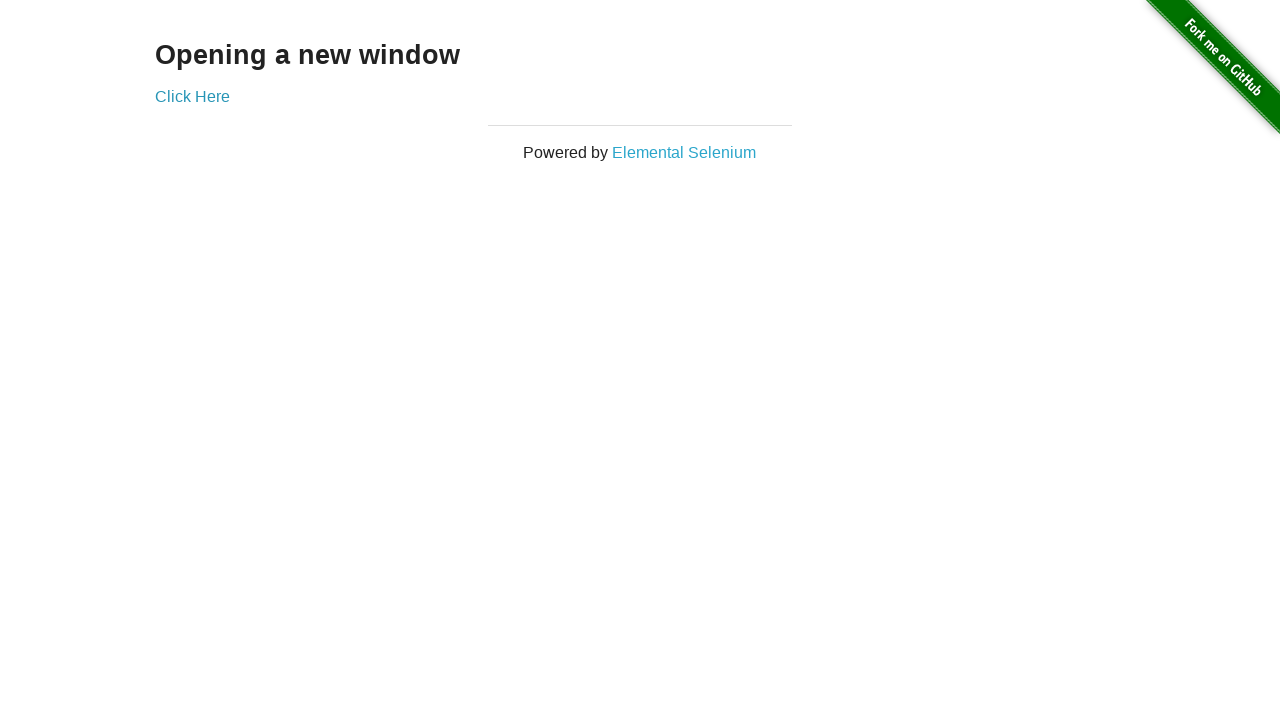

New tab page loaded completely
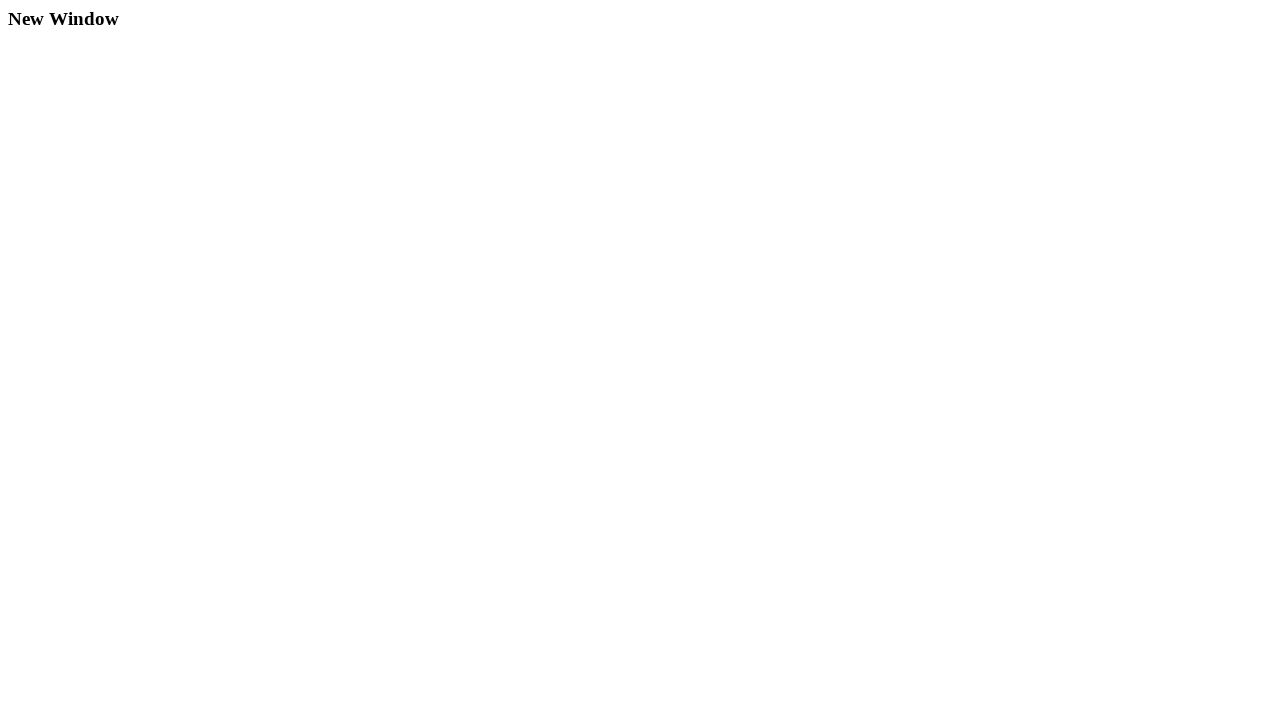

Retrieved new tab title: New Window
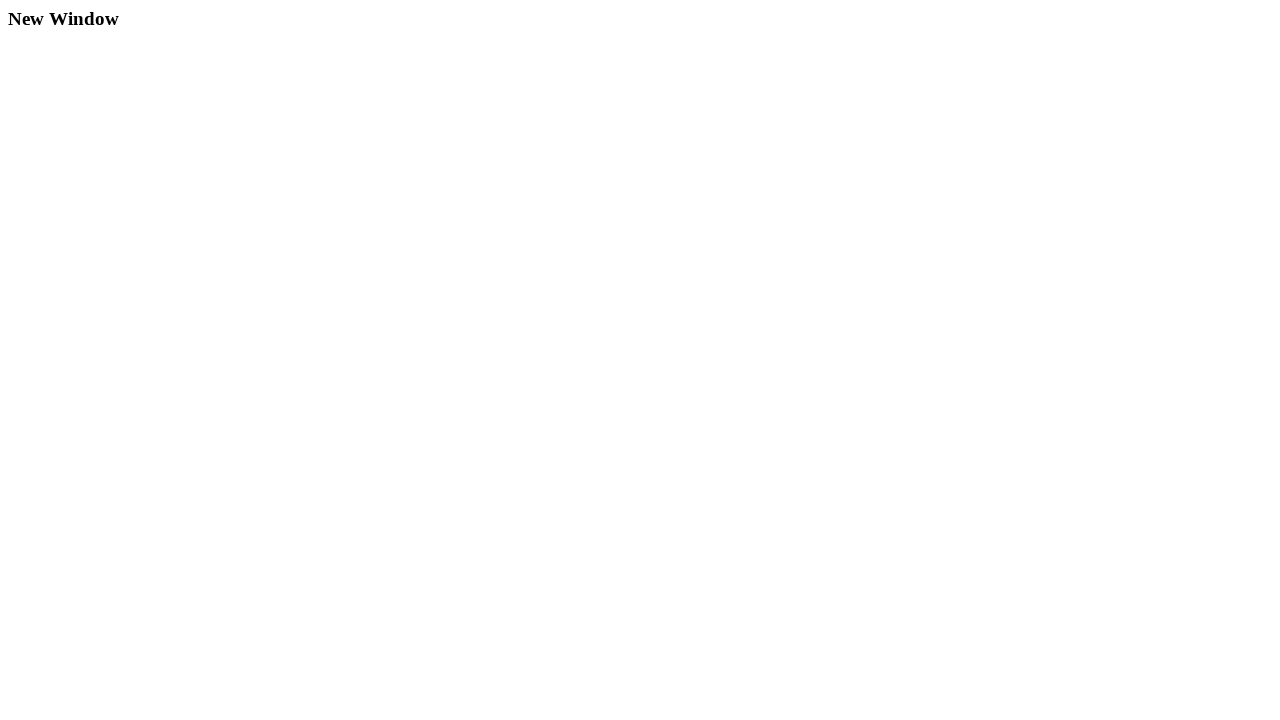

Verified new tab title is 'New Window'
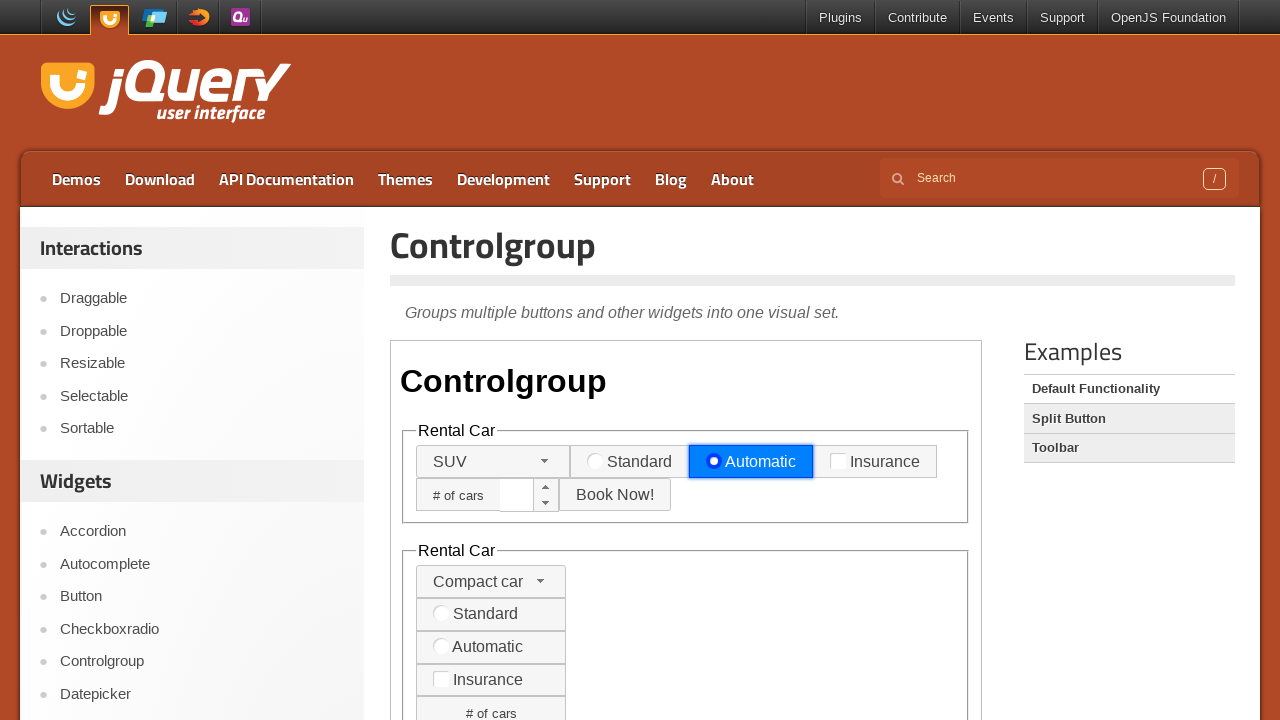

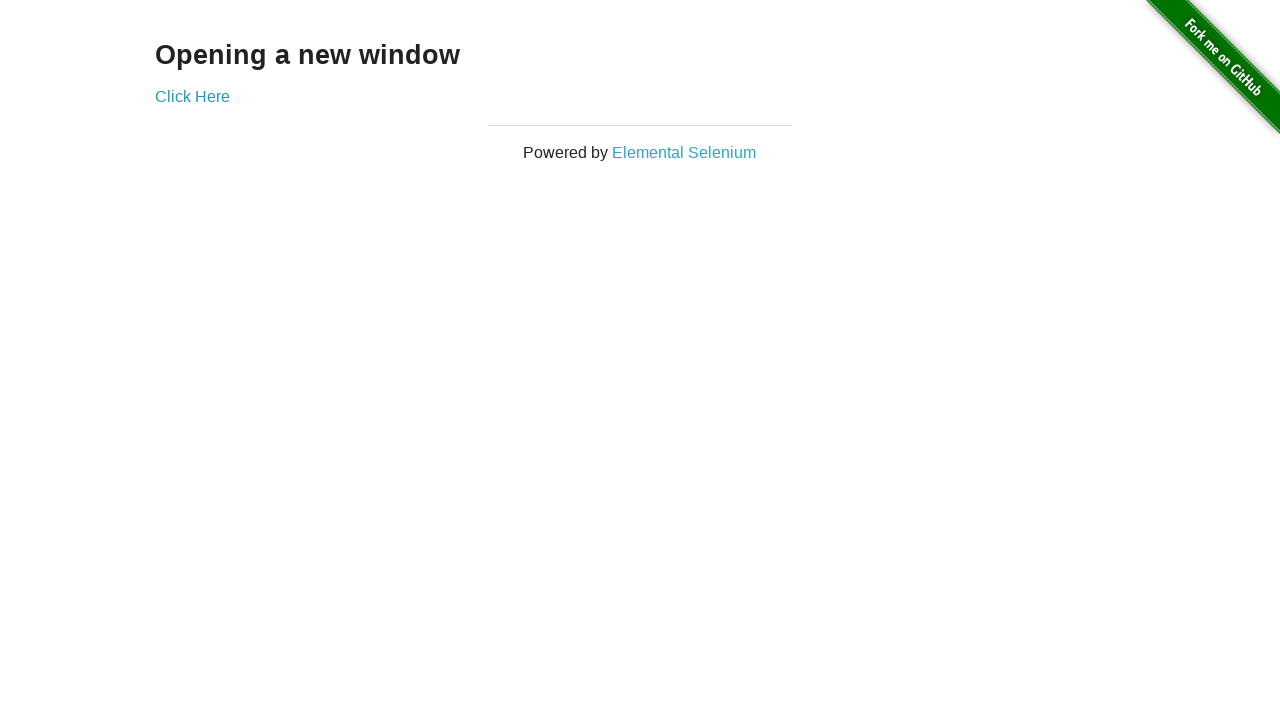